Tests checkbox functionality by clicking the first checkbox and verifying that both checkboxes are in their expected states

Starting URL: http://the-internet.herokuapp.com/checkboxes

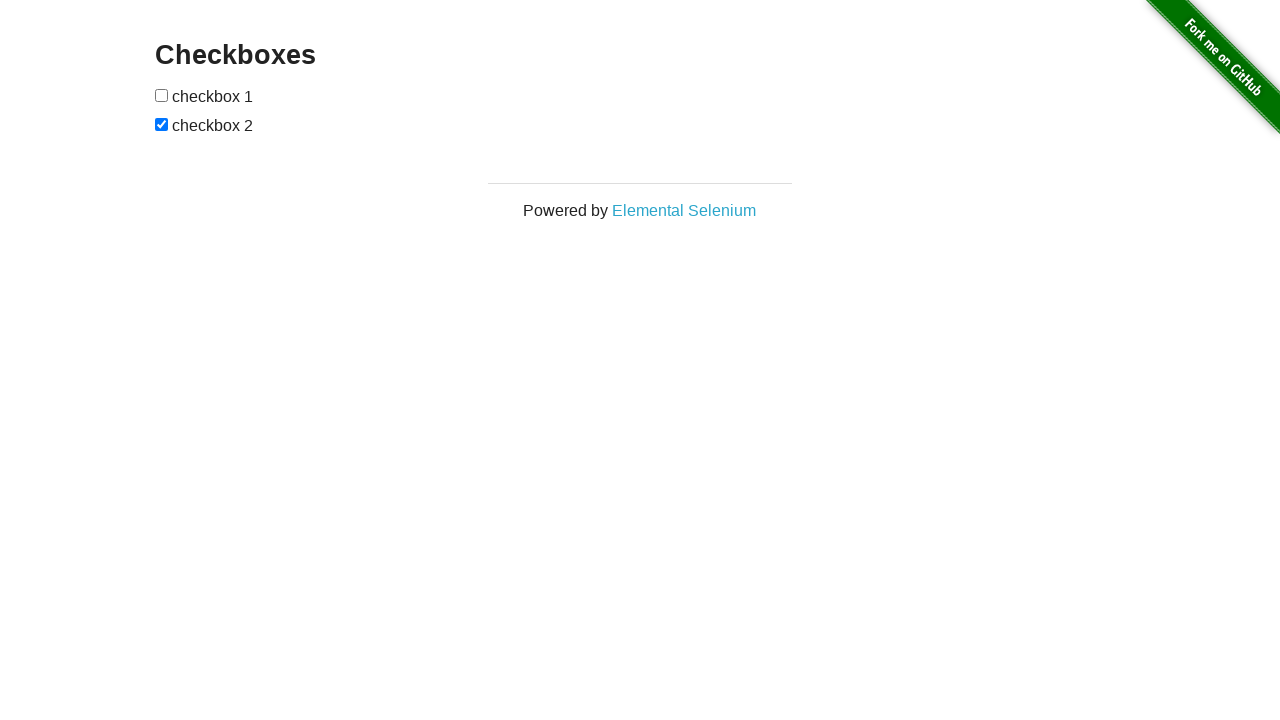

Clicked the first checkbox to check it at (162, 95) on xpath=//*[@id="checkboxes"]/input[1]
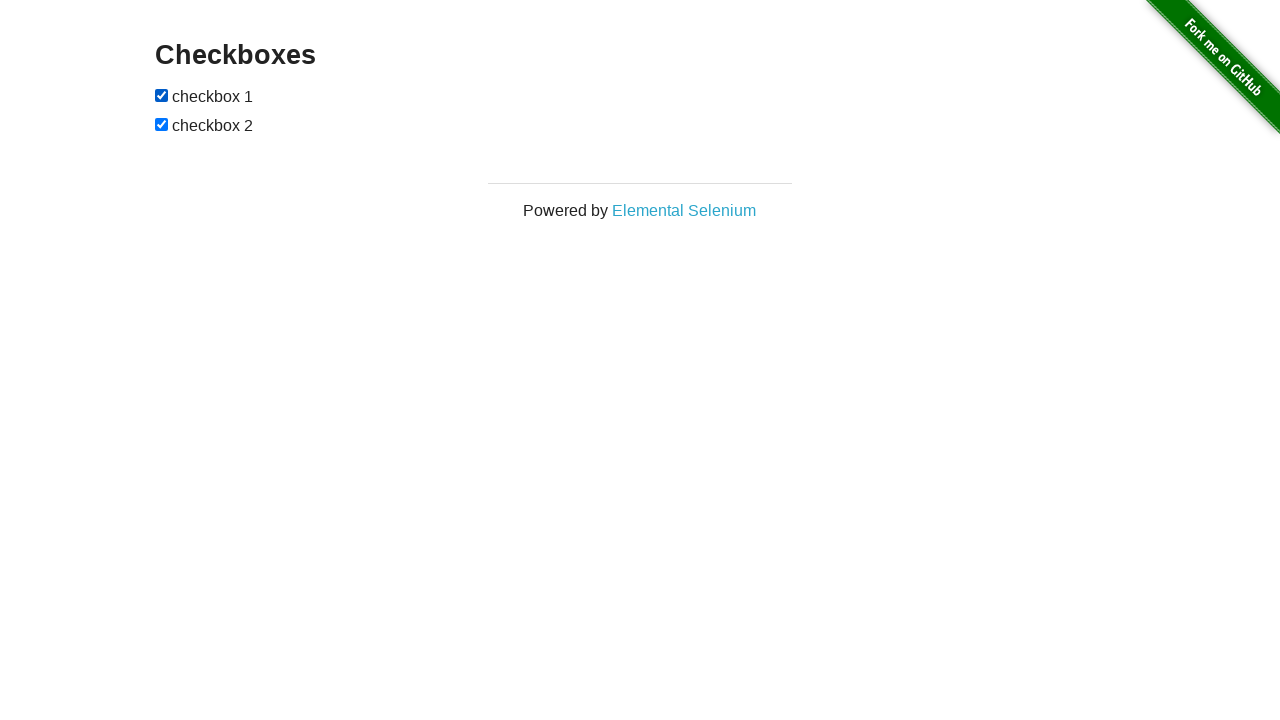

Located the first checkbox element
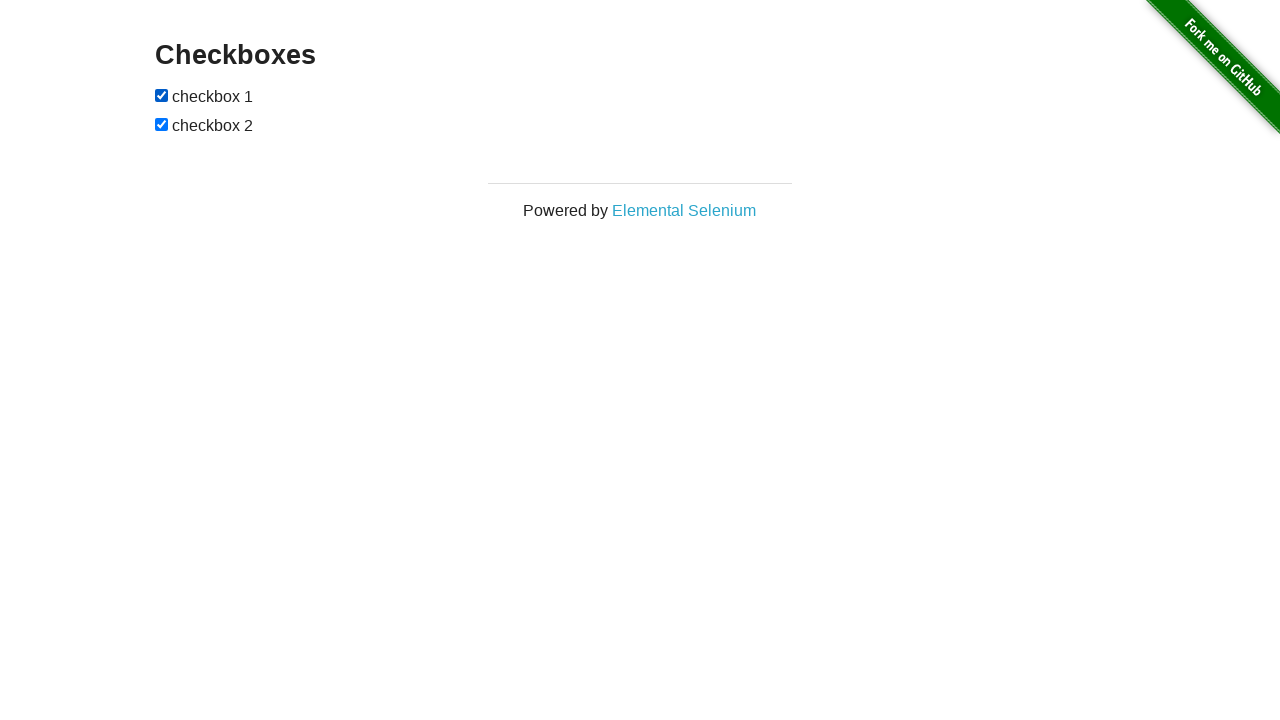

Located the second checkbox element
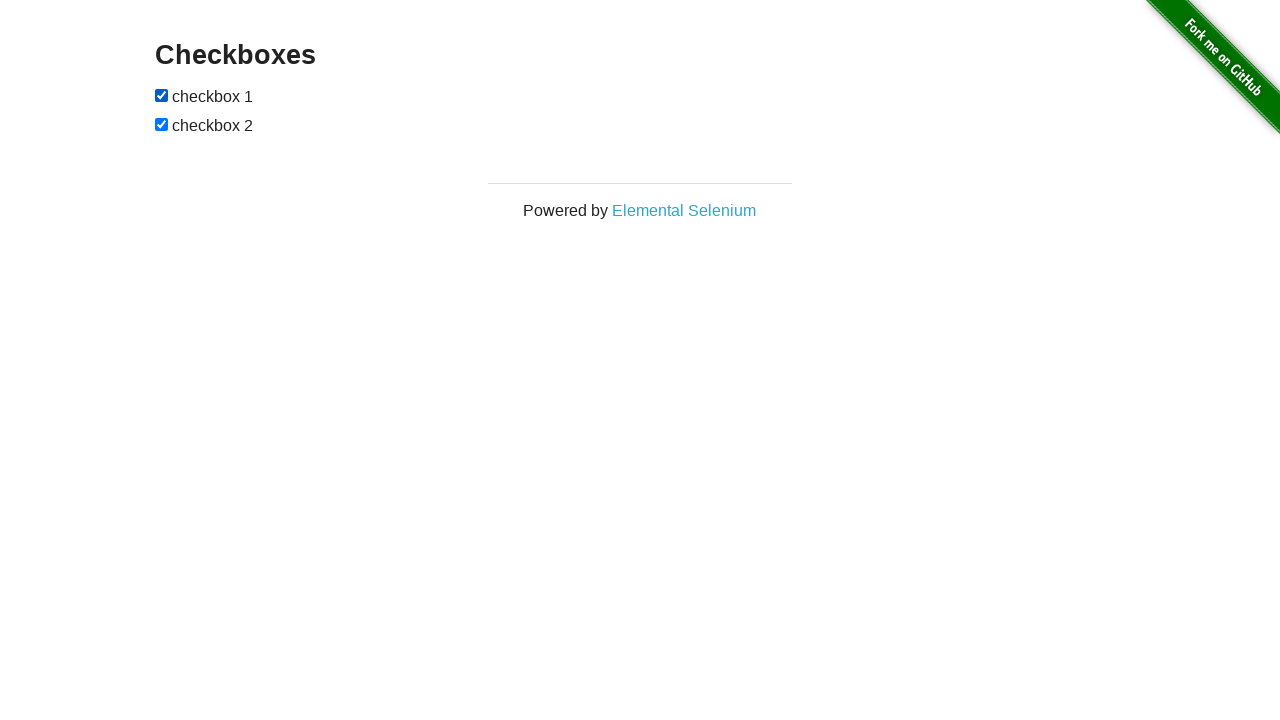

Verified first checkbox is checked
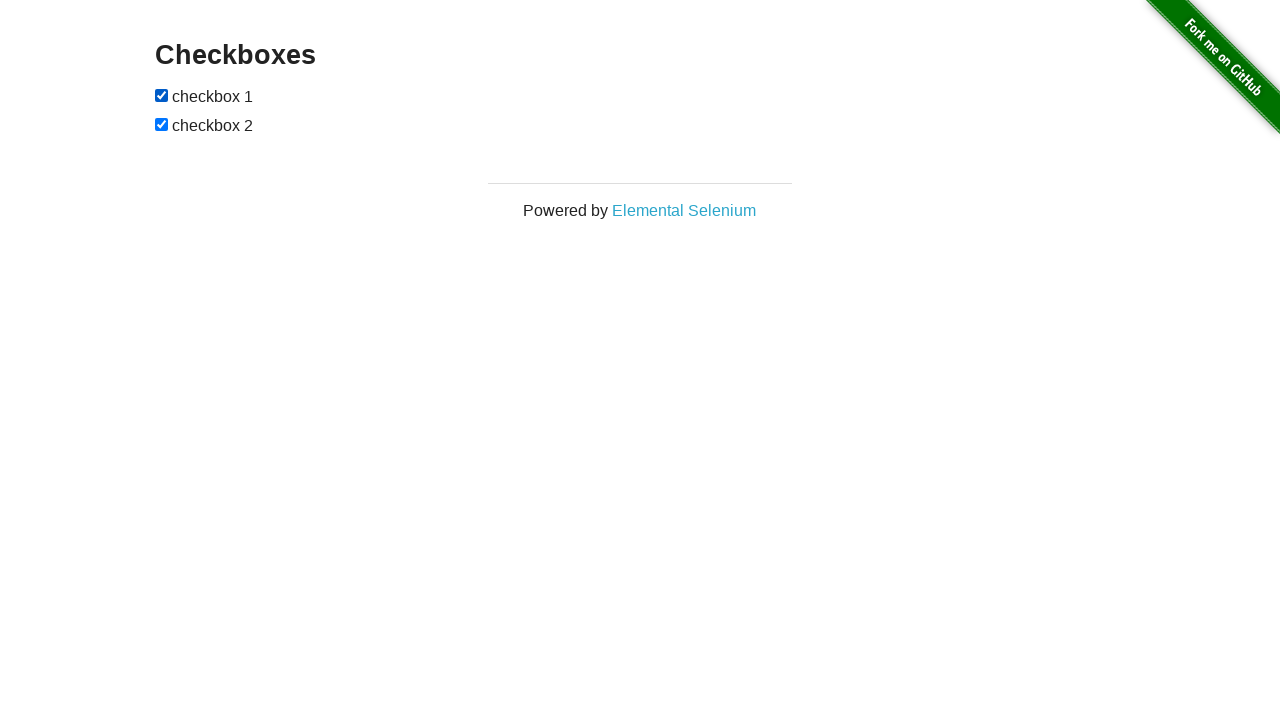

Verified second checkbox is checked
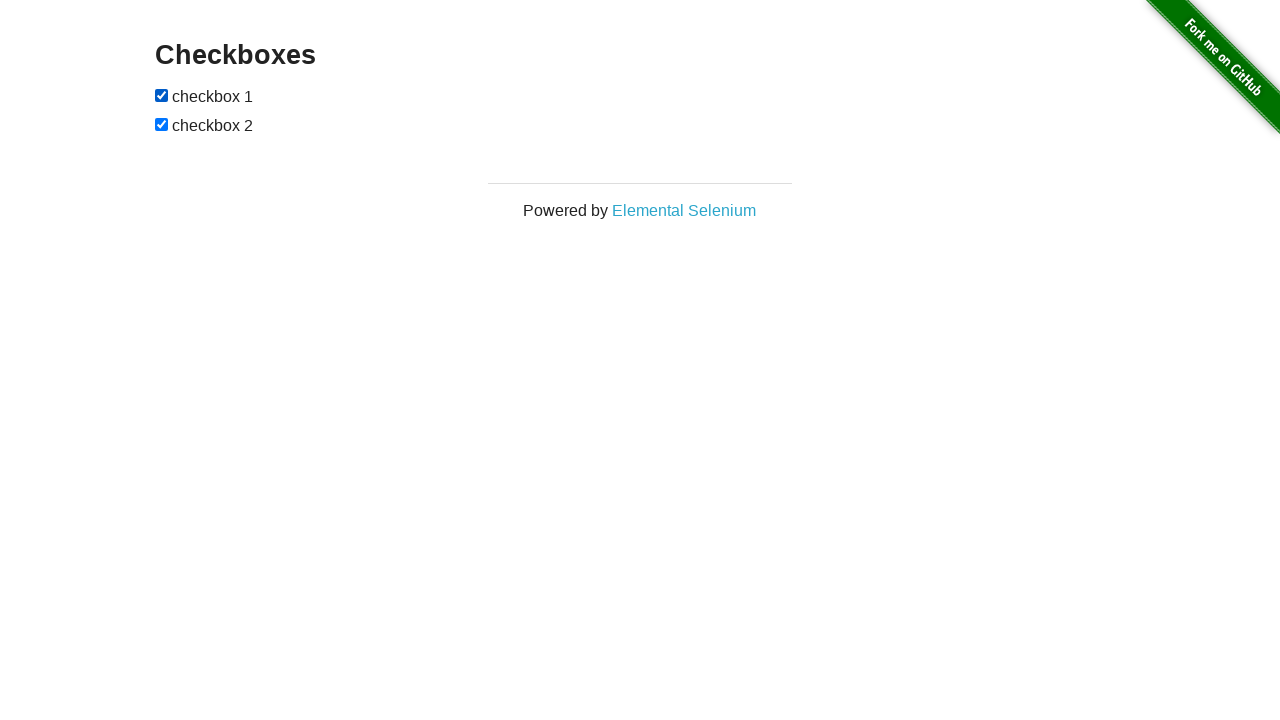

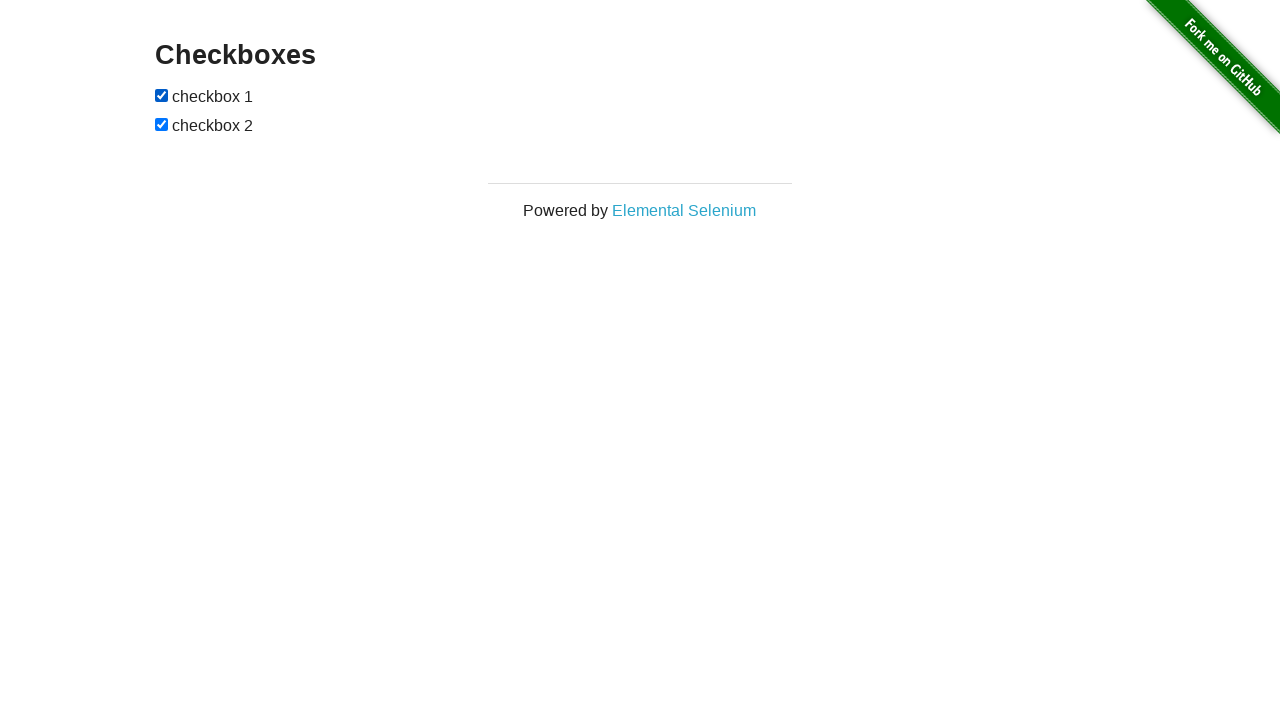